Tests that the Reebok India website loads correctly by verifying the page title contains "Reebok"

Starting URL: https://reebok.abfrl.in/

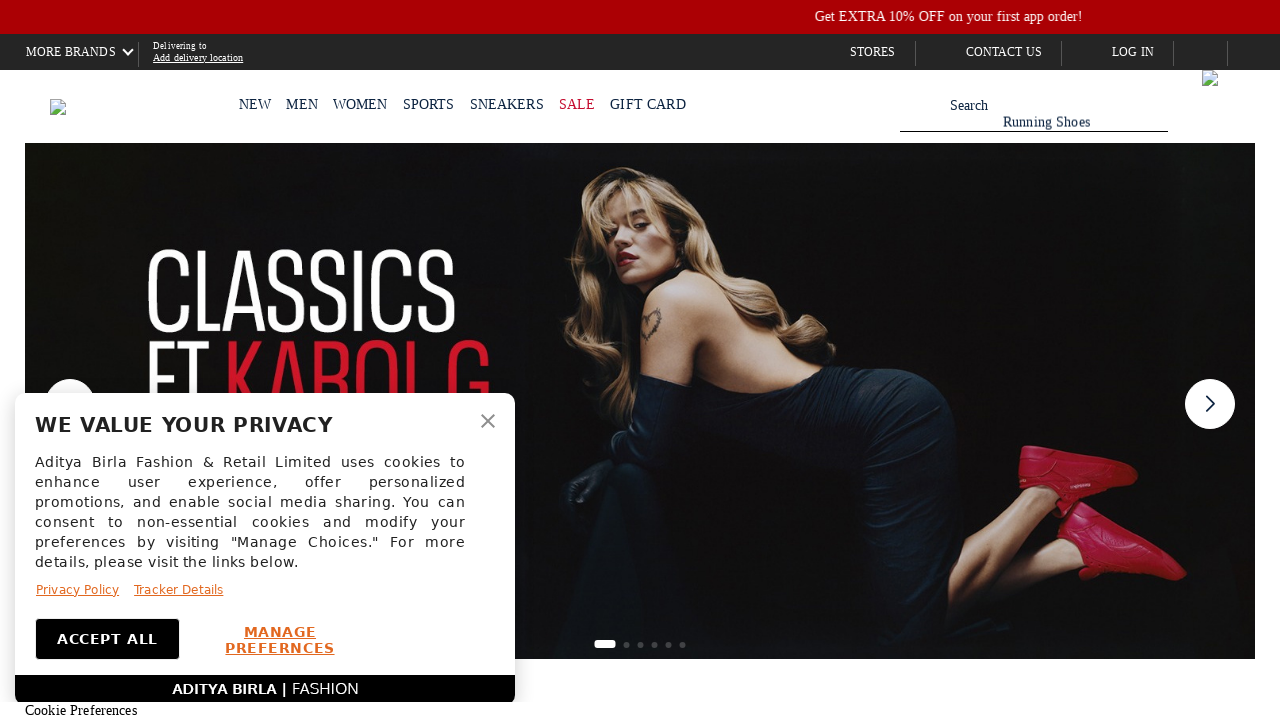

Waited for page to reach domcontentloaded state
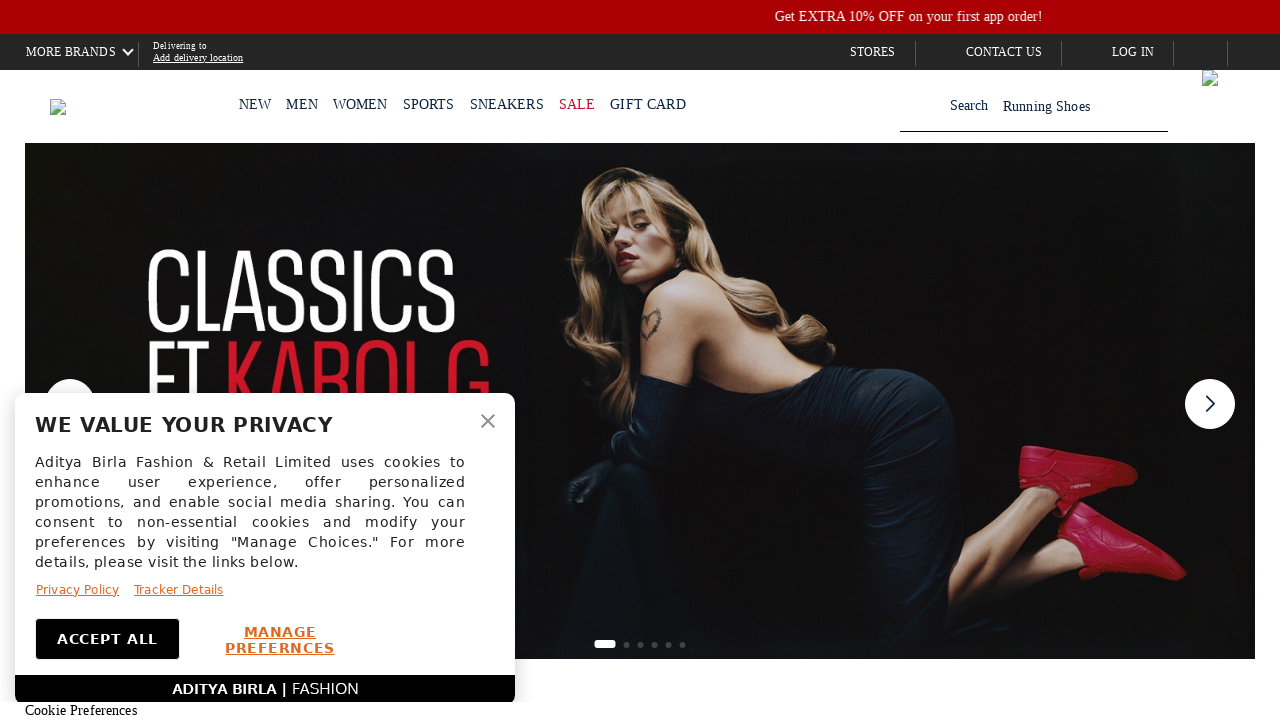

Retrieved page title: 'Reebok India Official | Best Sports Shoes & Fitness Apparel Online'
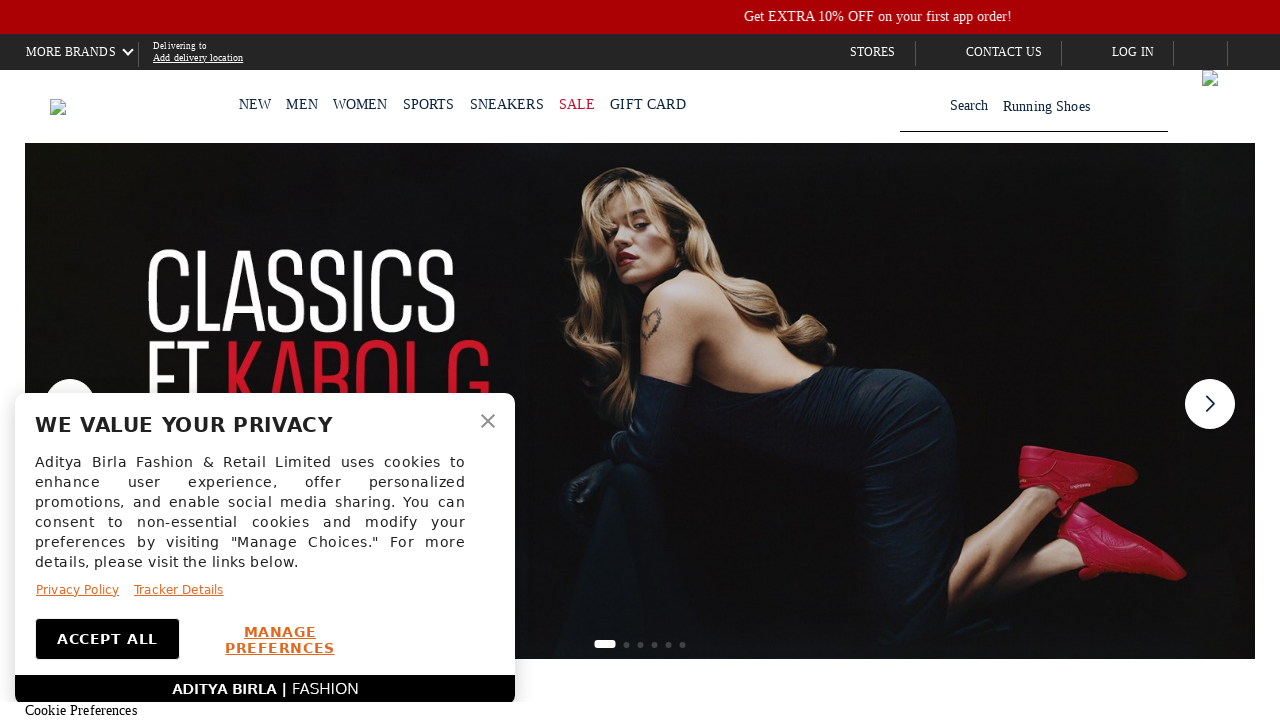

Verified page title contains 'Reebok' - assertion passed
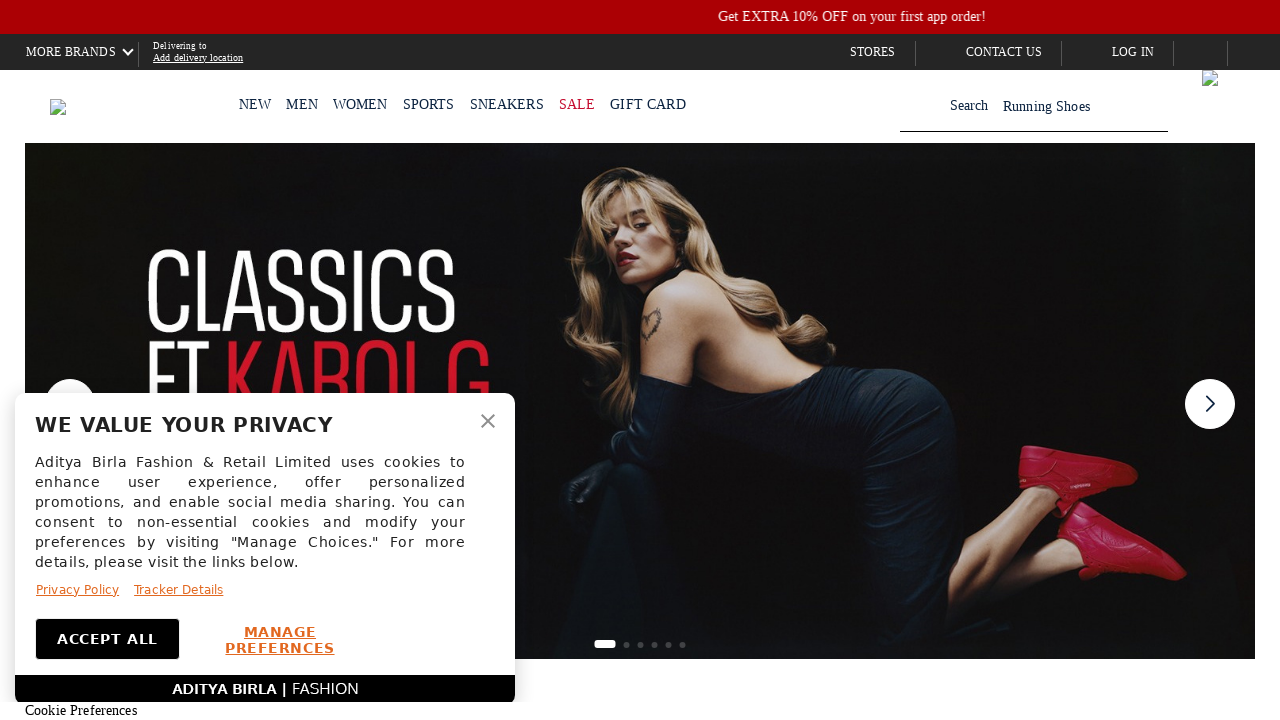

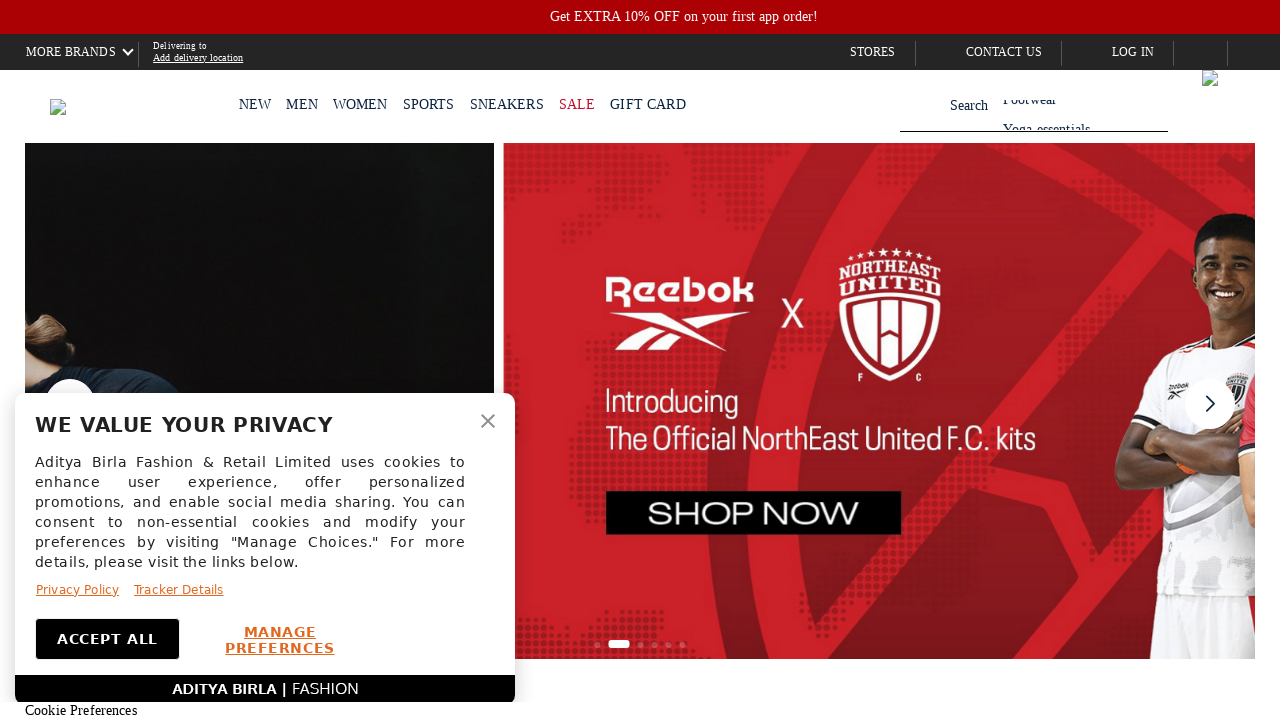